Tests multi-level menu navigation by hovering over menu items to reveal submenus and clicking on a nested menu item

Starting URL: https://demoqa.com/menu

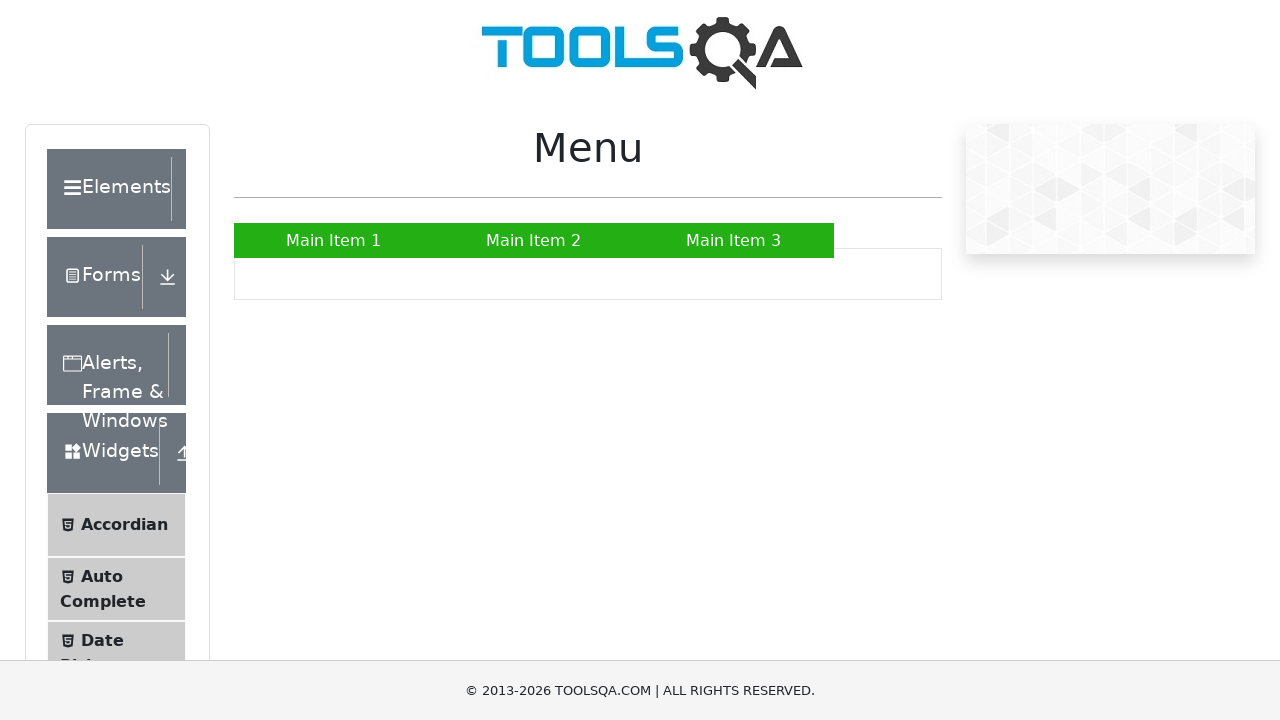

Hovered over 'Main Item 2' to reveal submenu at (534, 240) on xpath=//a[text()='Main Item 2']
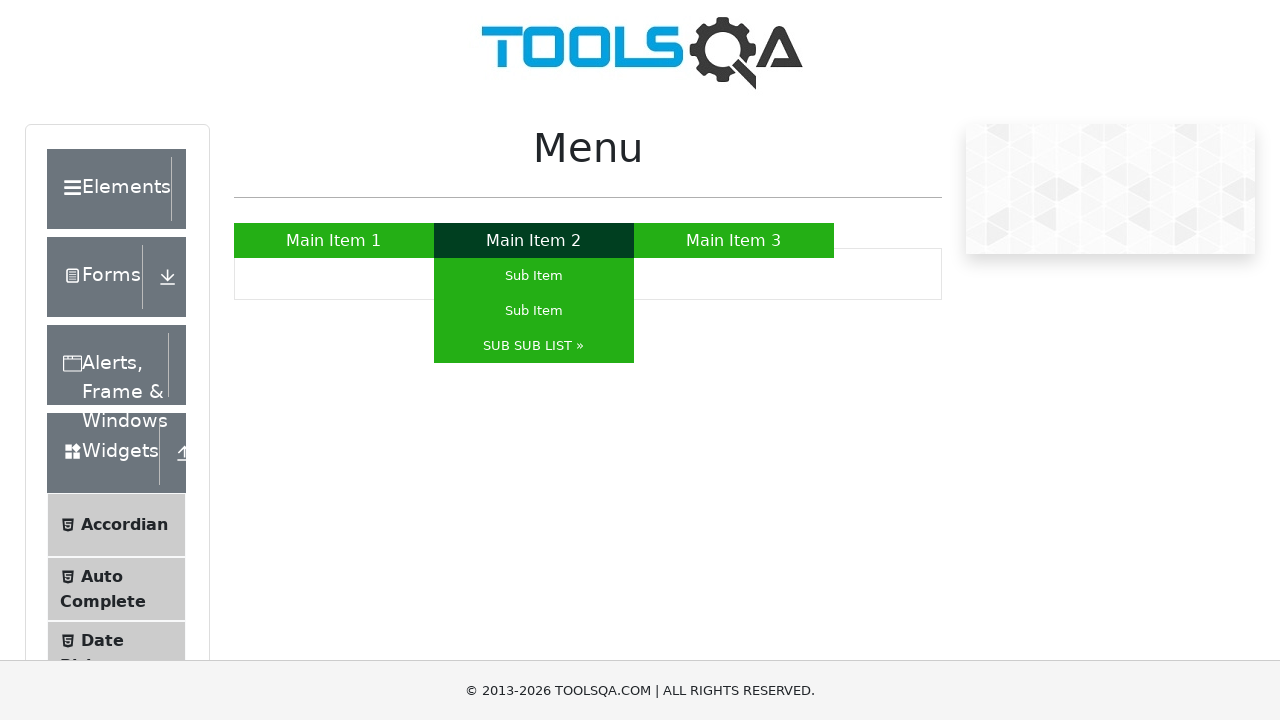

Hovered over 'SUB SUB LIST »' to reveal nested submenu at (534, 346) on xpath=//a[text()='SUB SUB LIST »']
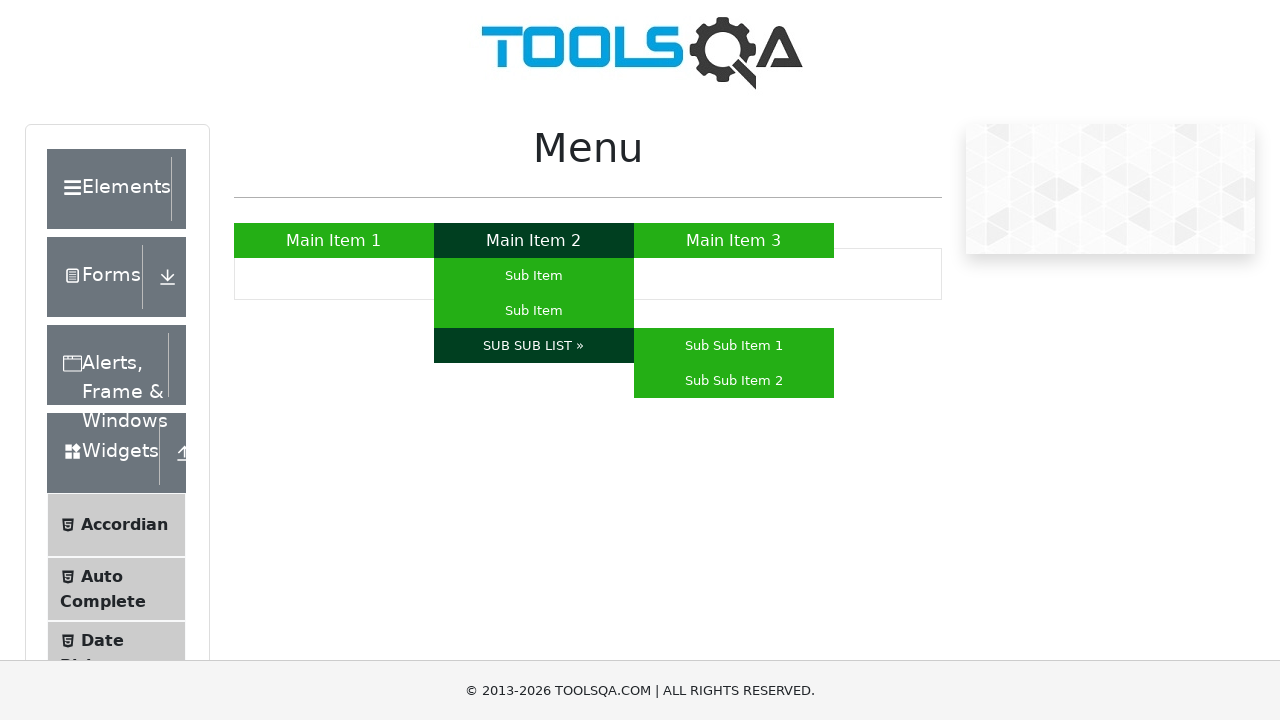

Clicked on 'Sub Sub Item 2' in nested menu at (734, 380) on xpath=//a[text()='Sub Sub Item 2']
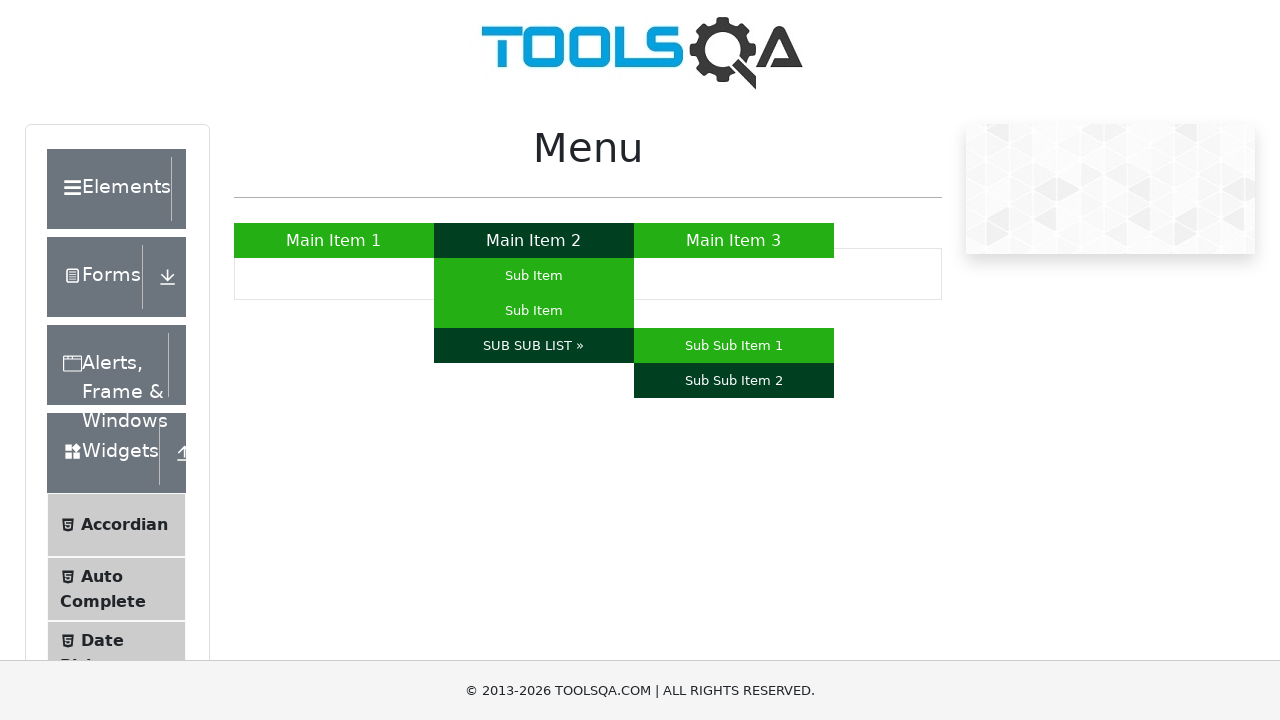

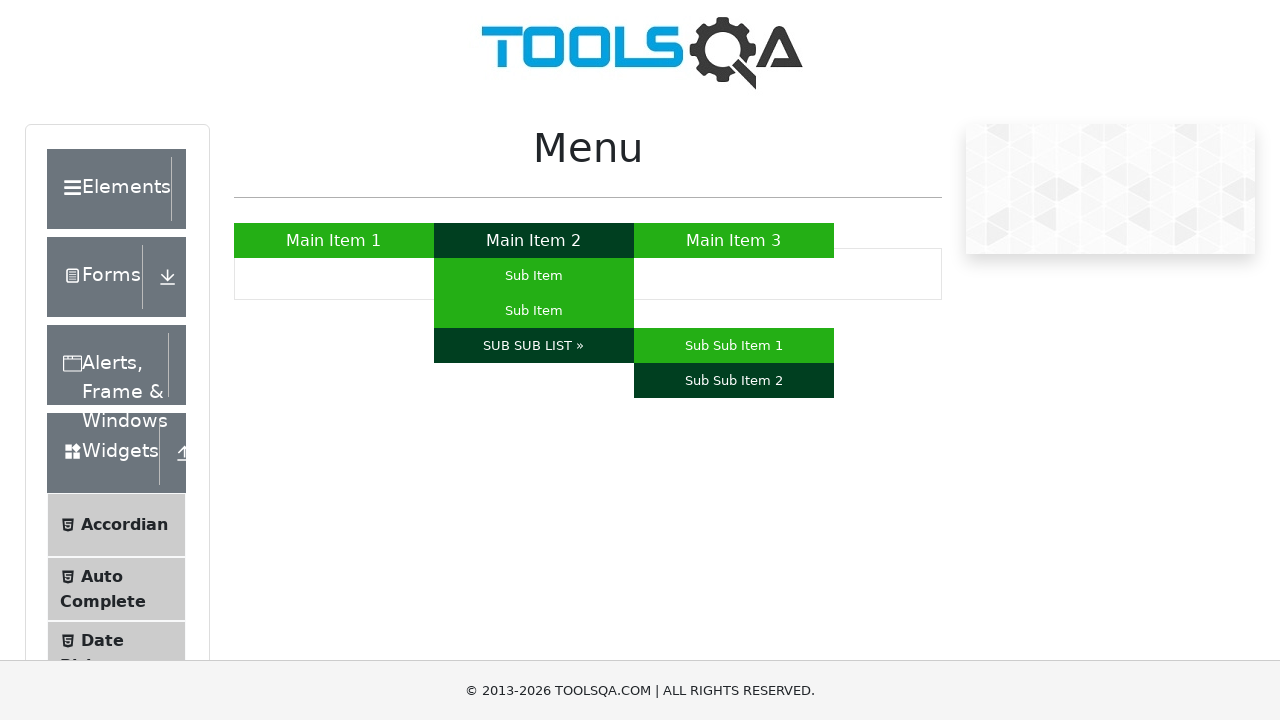